Tests the NASA OmniWeb data request form by filling in start and end dates, selecting the list data output option, and submitting the form to request space weather data.

Starting URL: https://omniweb.gsfc.nasa.gov/form/omni_min.html

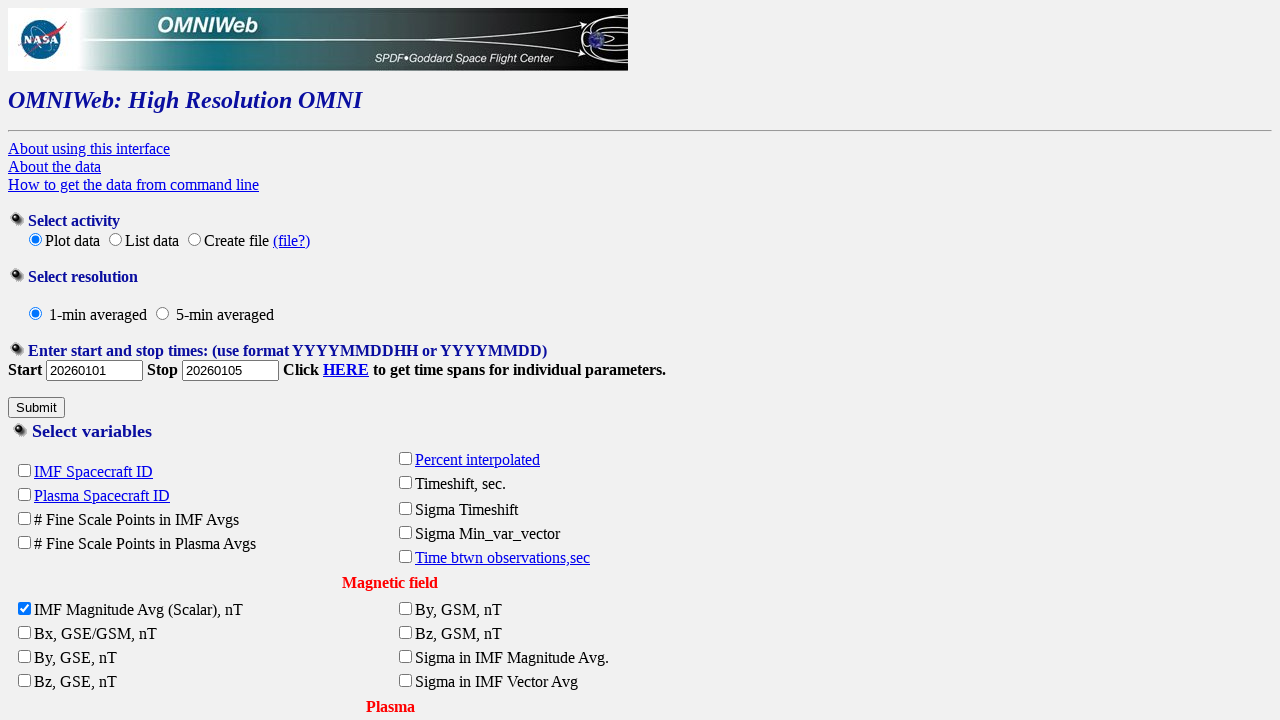

Start date input field loaded
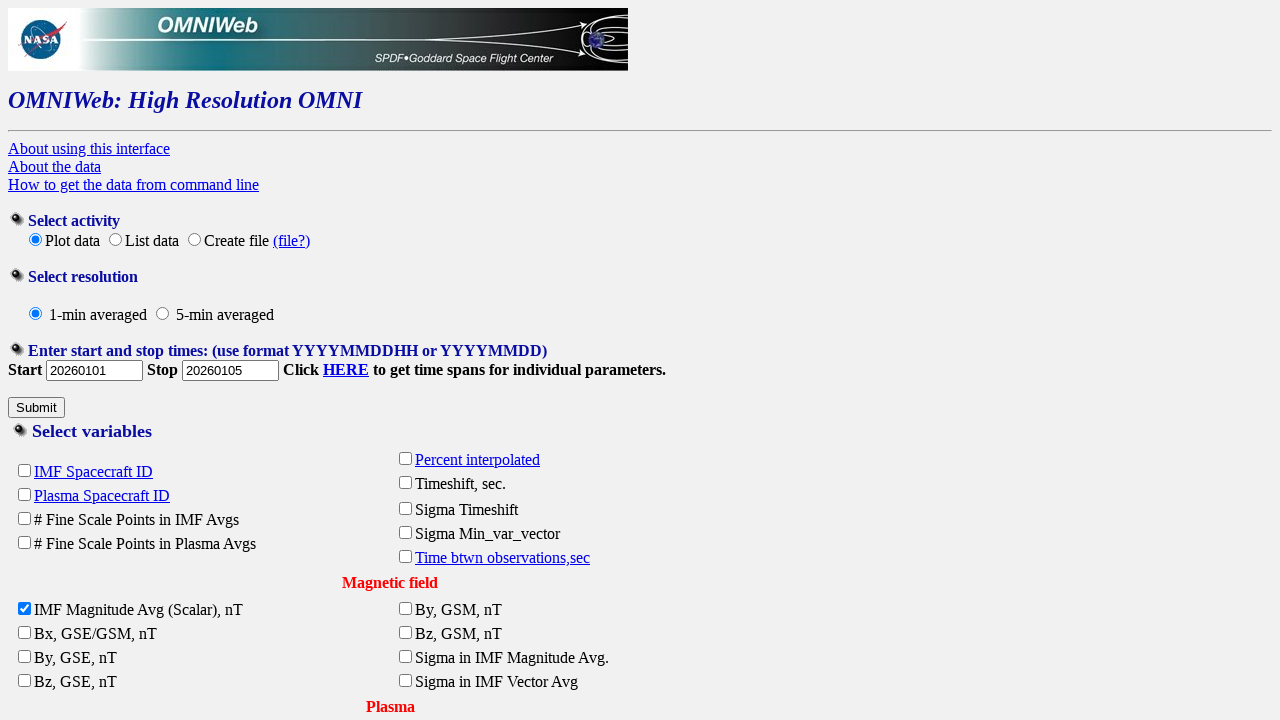

End date input field loaded
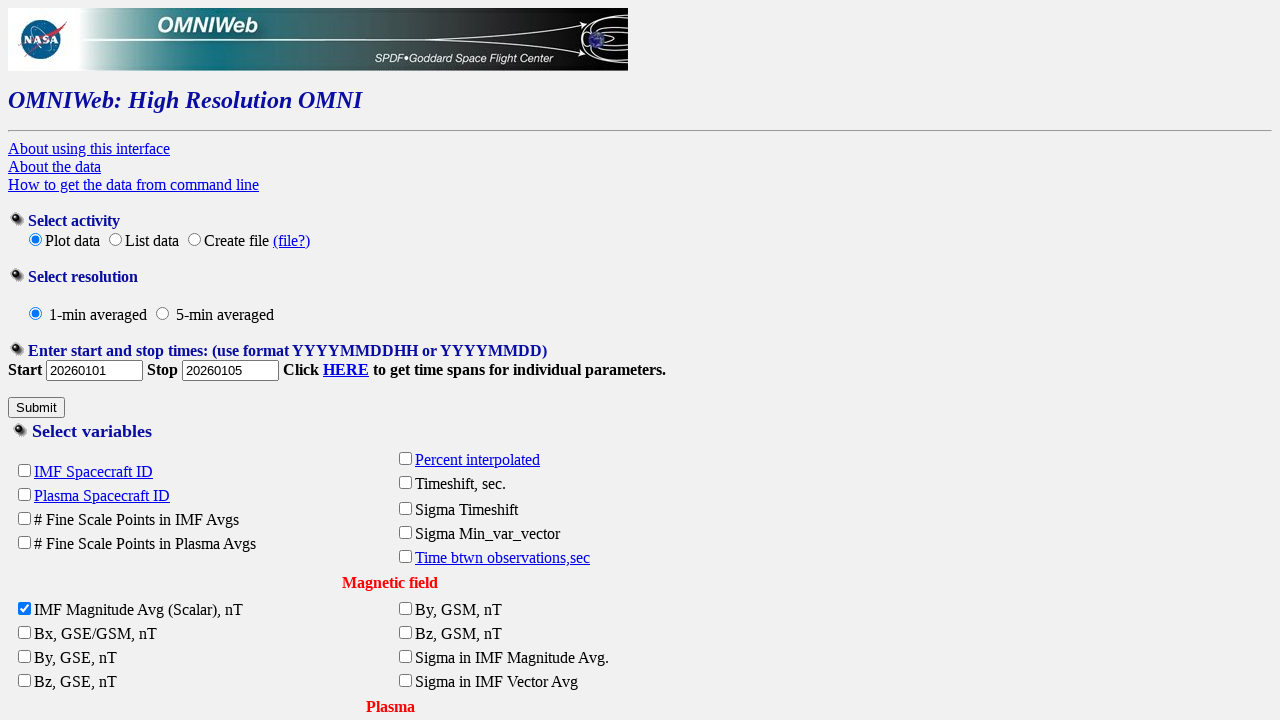

Filled start date field with '20230606' on input[name='start_date']
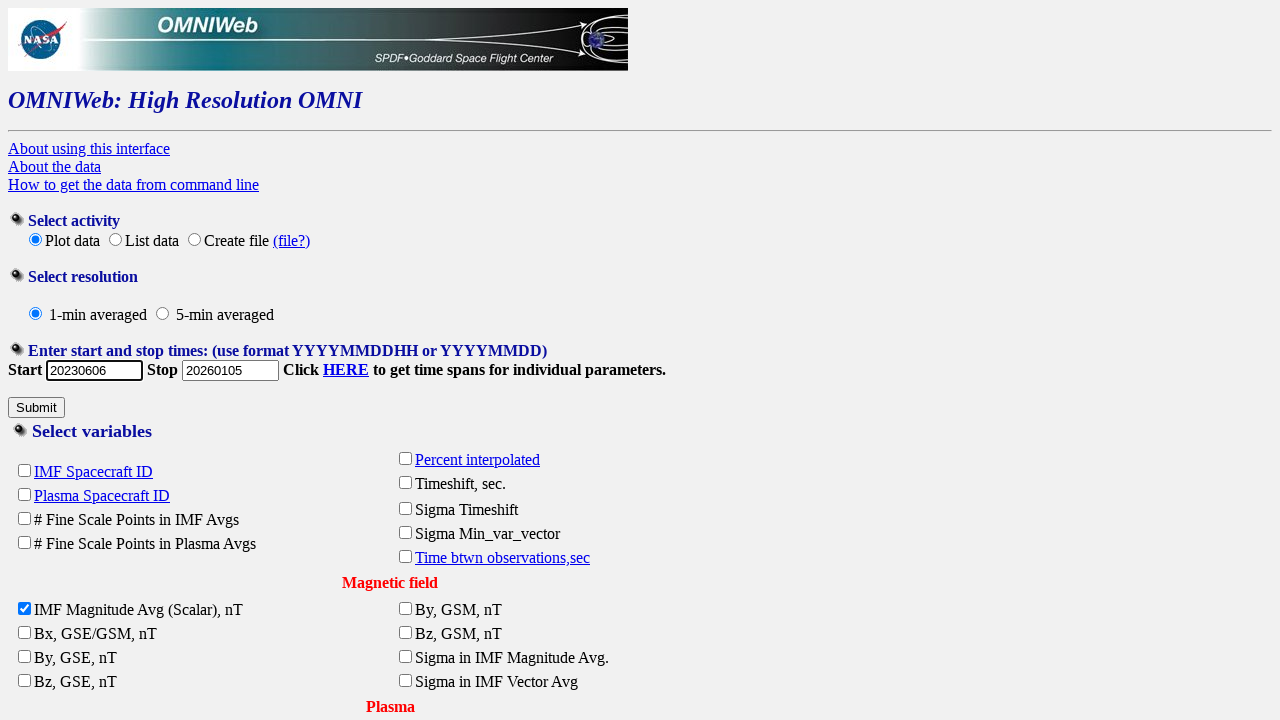

Filled end date field with '20240606' on input[name='end_date']
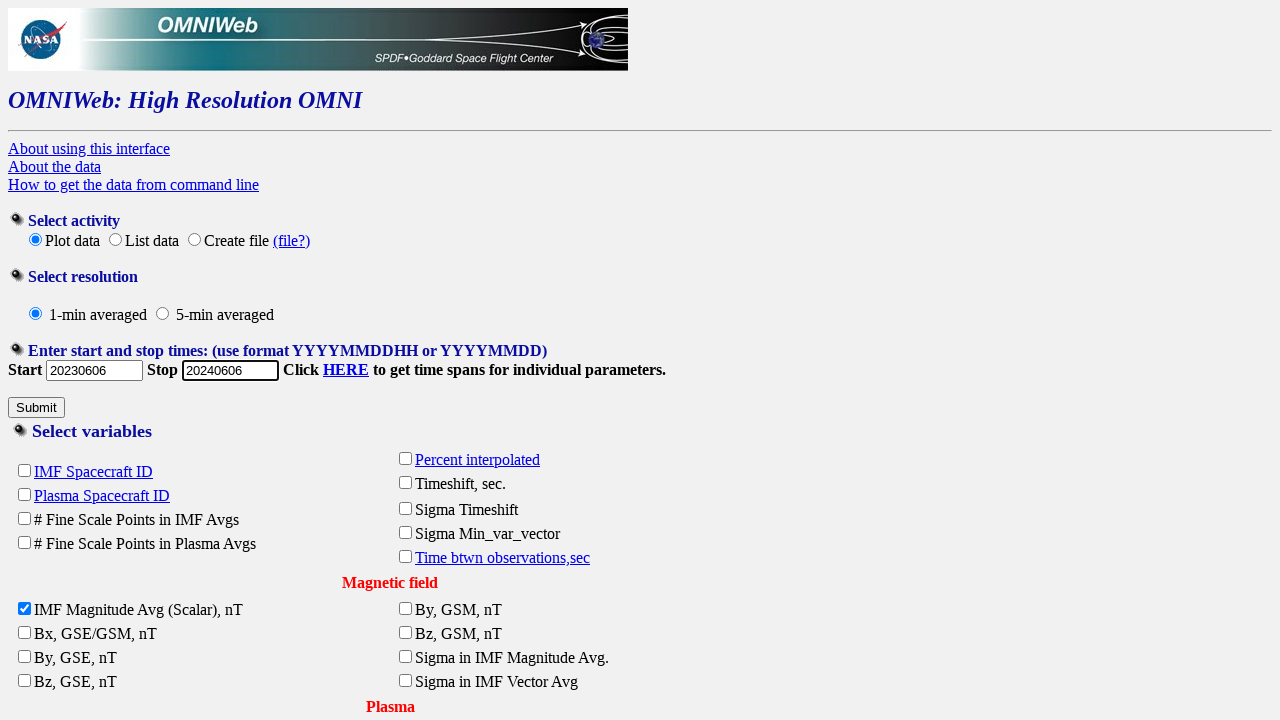

Selected FTP list data output option at (194, 240) on input[type='radio'][value='ftp']
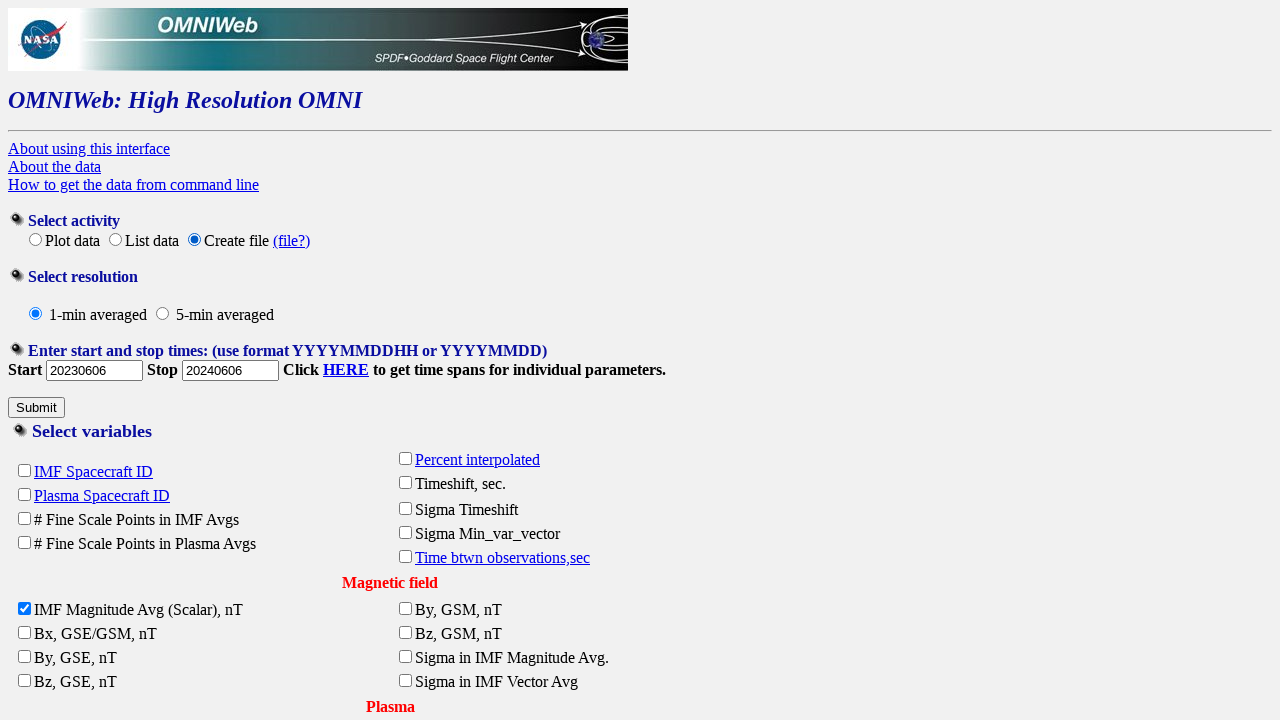

Clicked Submit button to request space weather data at (36, 408) on input[type='submit'][value='Submit']
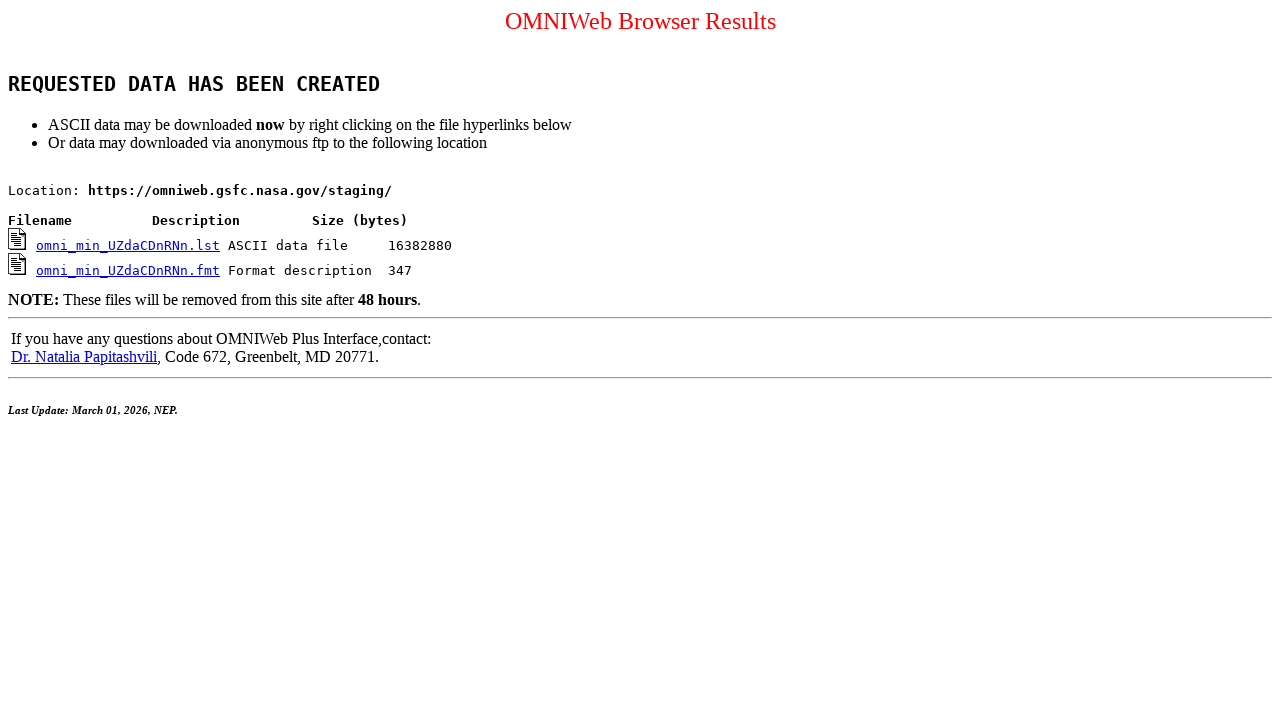

Results page body loaded
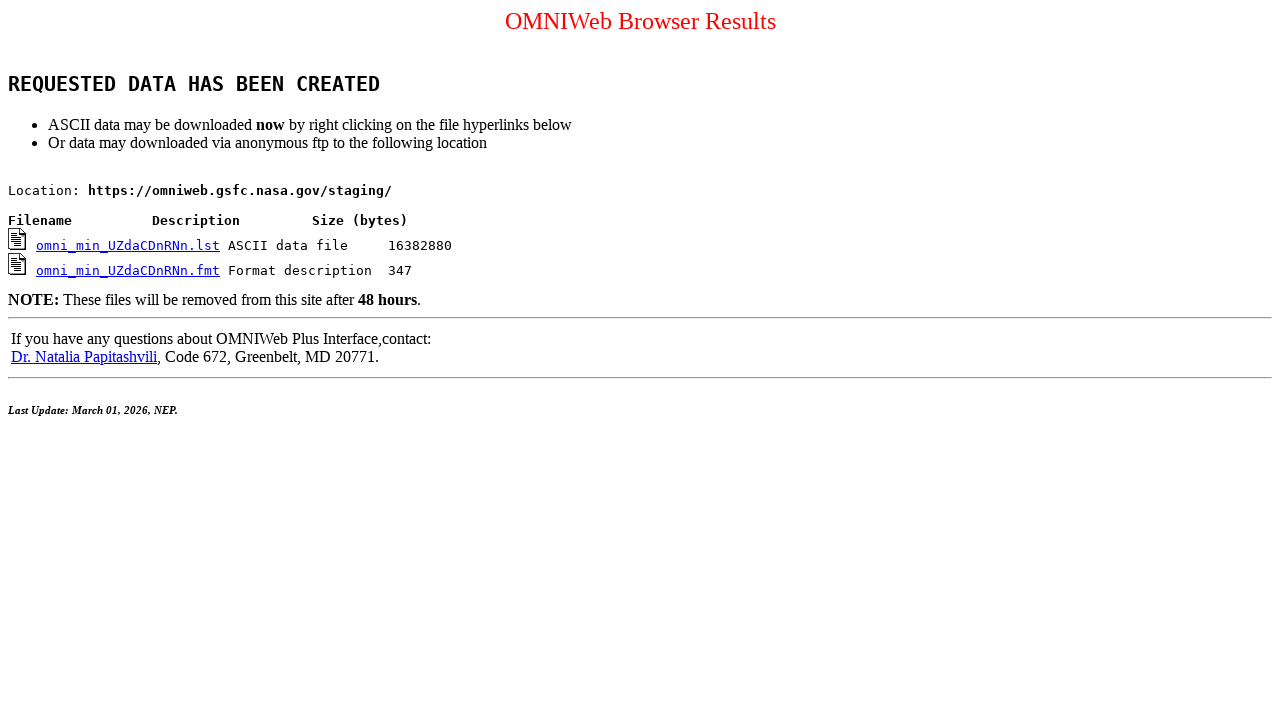

Download links are available on results page
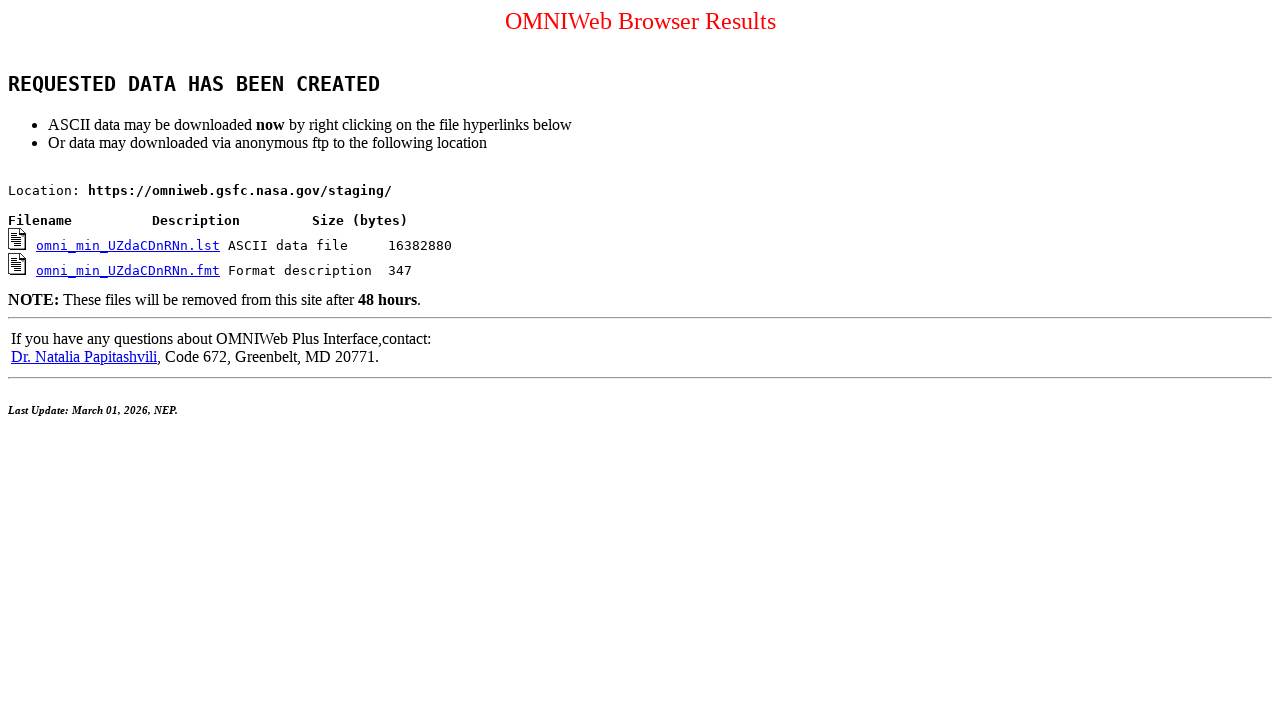

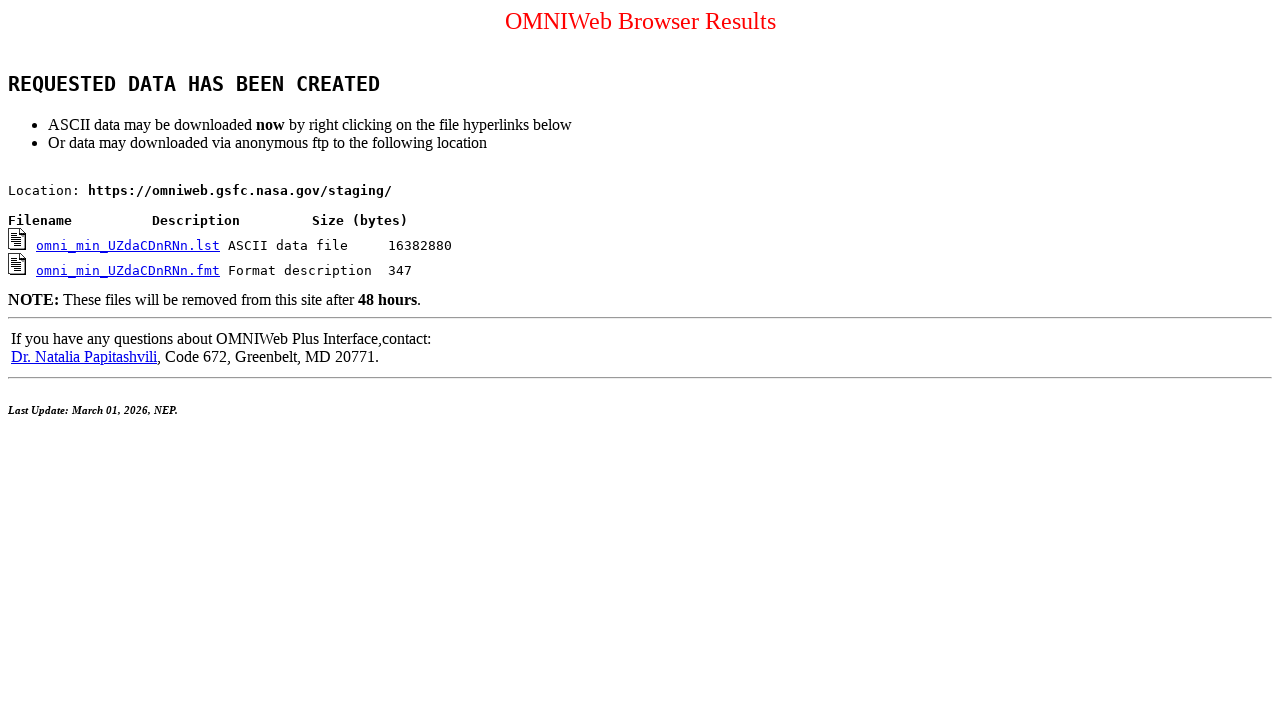